Tests handling of nested iframes by navigating to a page with multiple frames, switching to an outer frame, then to an inner frame, and entering text in an input field within the inner frame

Starting URL: http://demo.automationtesting.in/Frames.html

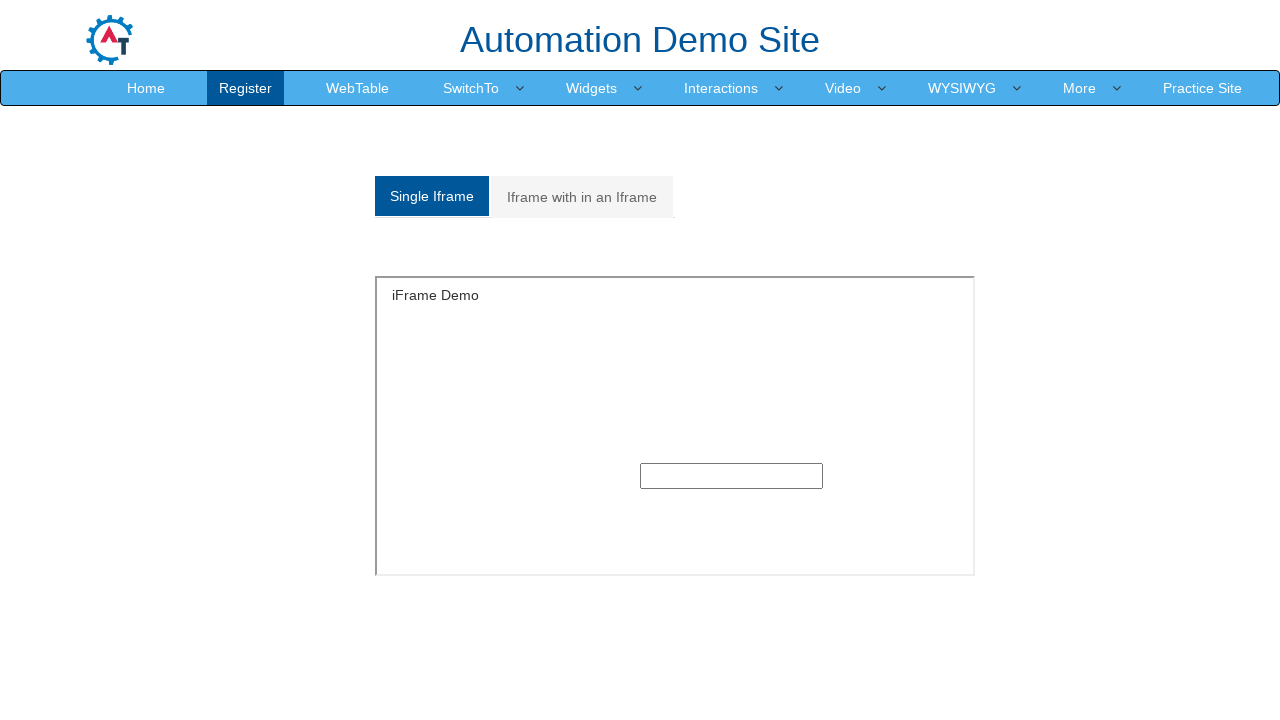

Clicked on 'Iframe with in an Iframe' link to navigate to nested iframe example at (582, 197) on text='Iframe with in an Iframe'
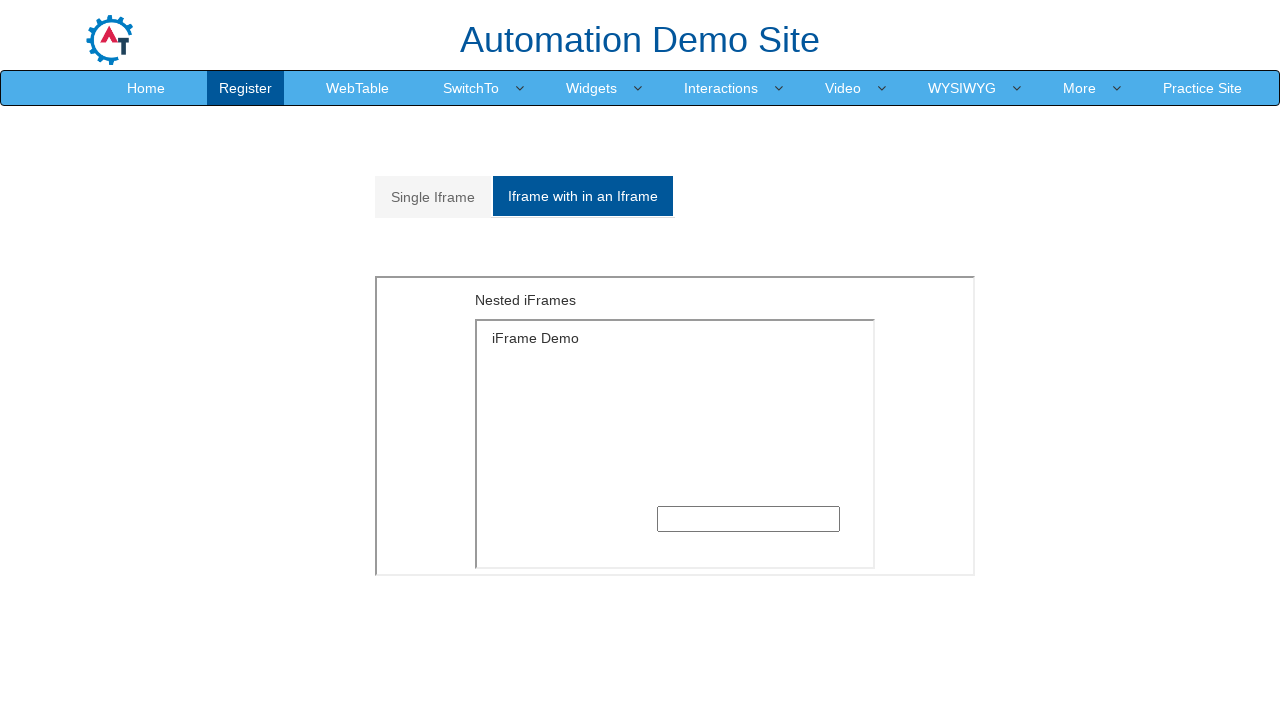

Located outer iframe with src='MultipleFrames.html'
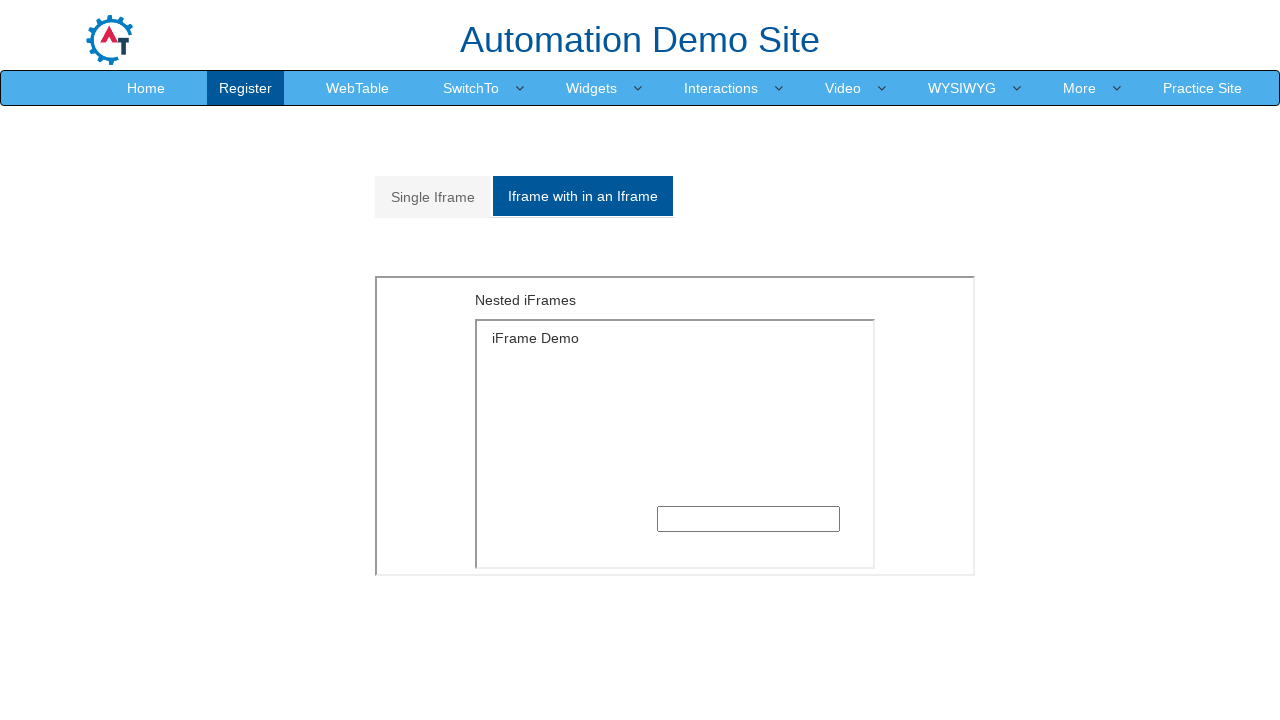

Located inner iframe within the outer frame
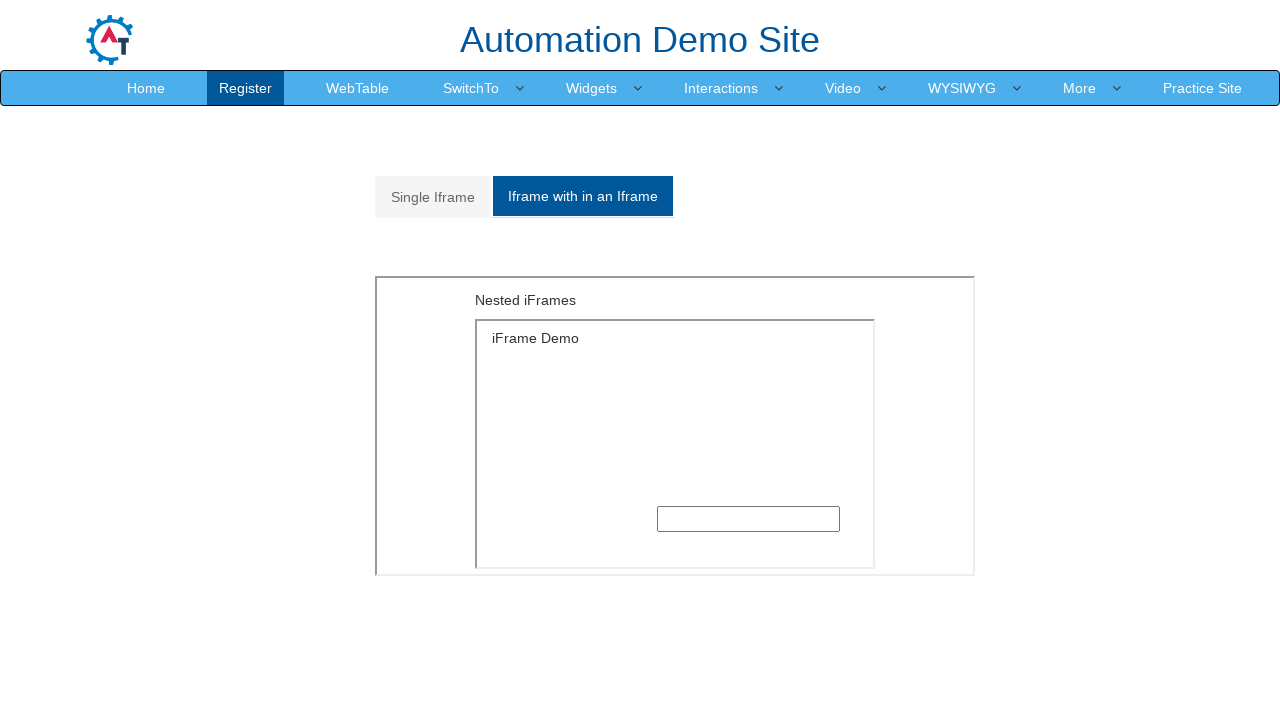

Entered 'praveen' into text input field within the inner frame on iframe[src='MultipleFrames.html'] >> internal:control=enter-frame >> iframe >> i
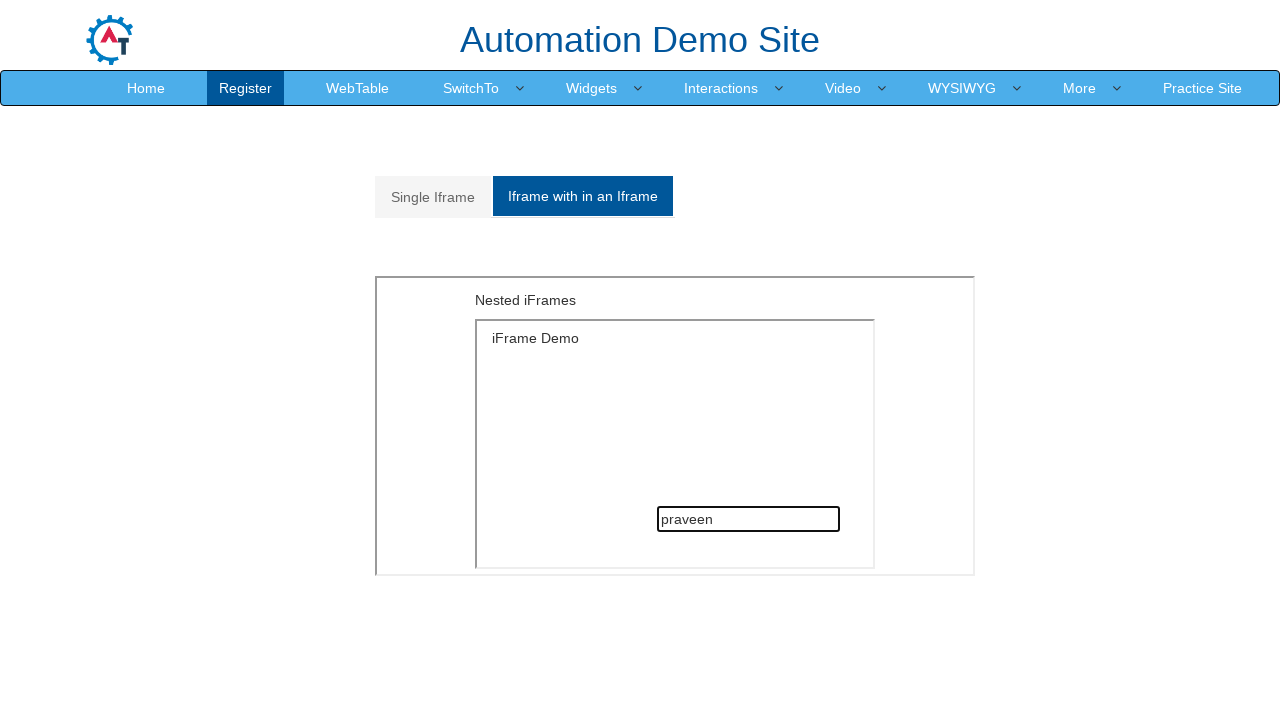

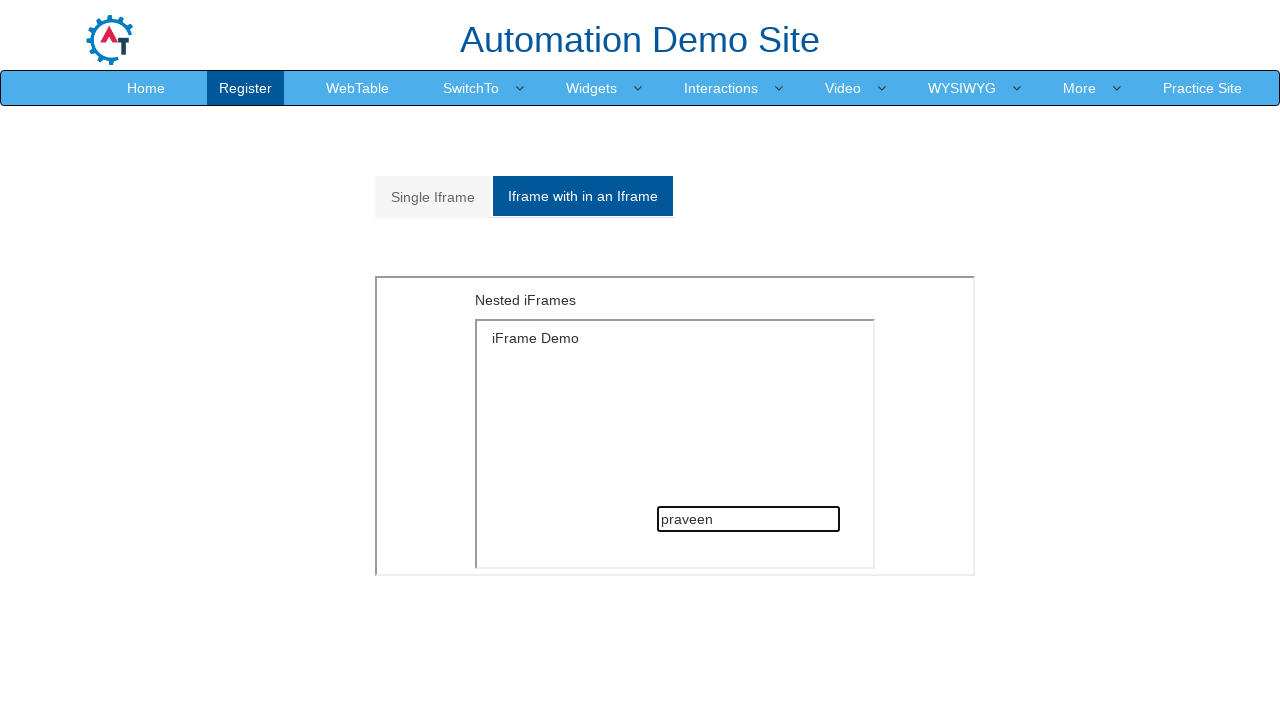